Clicks the History link and verifies navigation to the info page

Starting URL: https://www.99-bottles-of-beer.net/

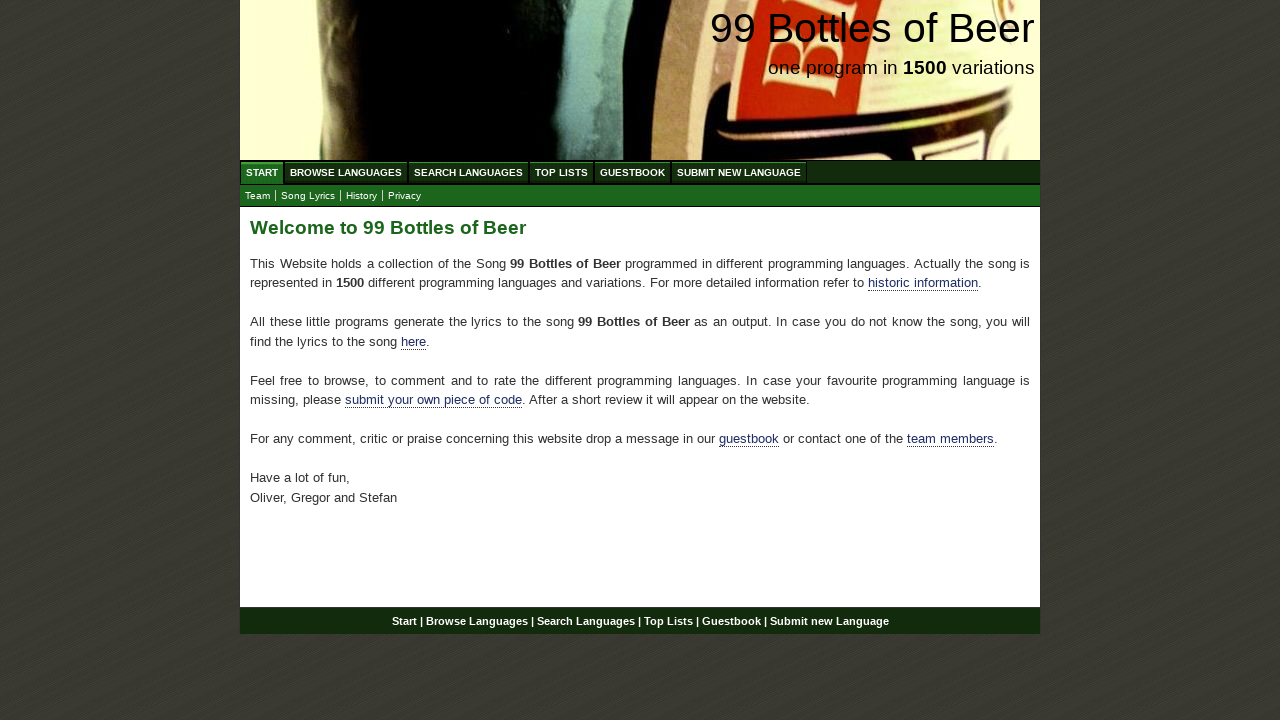

Clicked the History/Info link at (362, 196) on a[href='info.html']
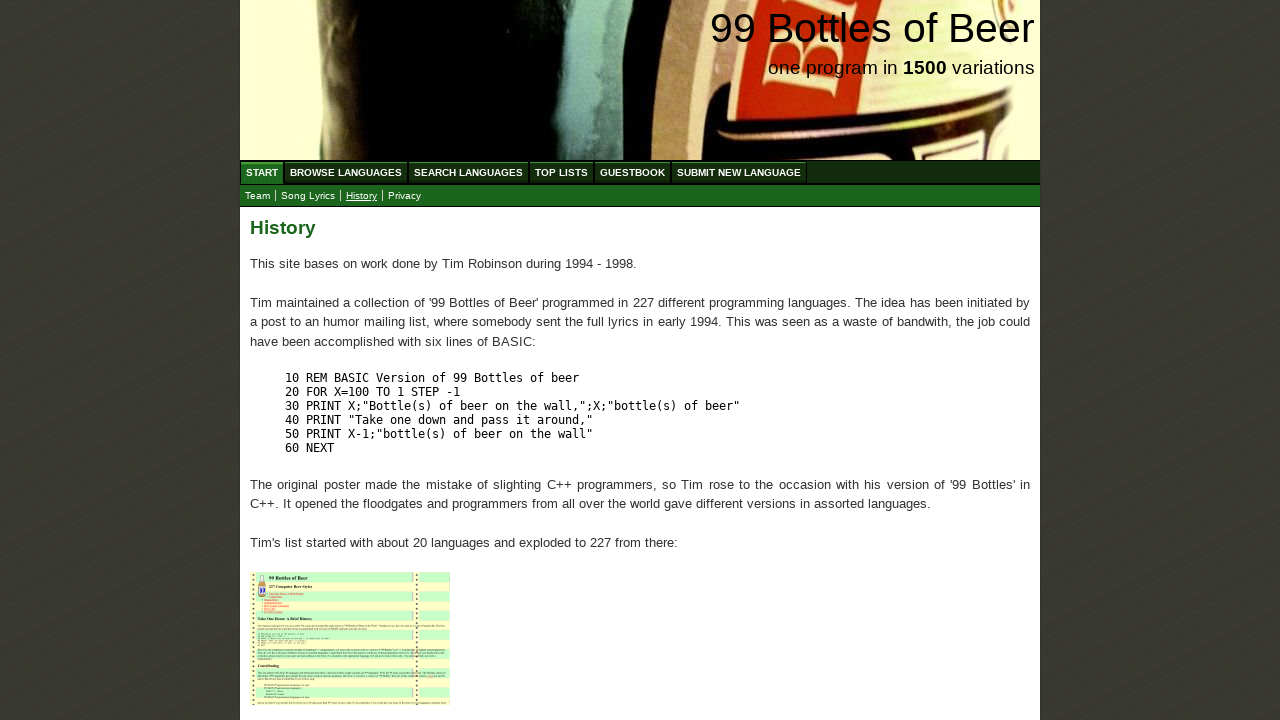

Waited for page to load
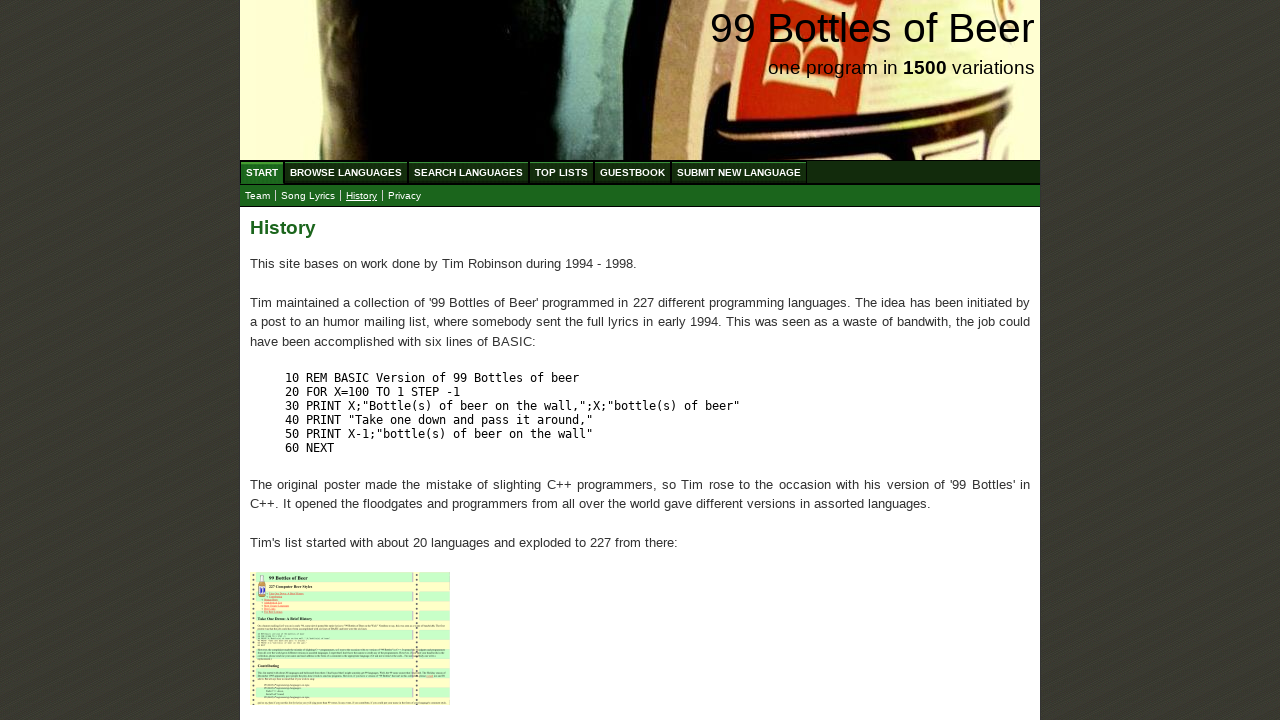

Verified navigation to info.html page
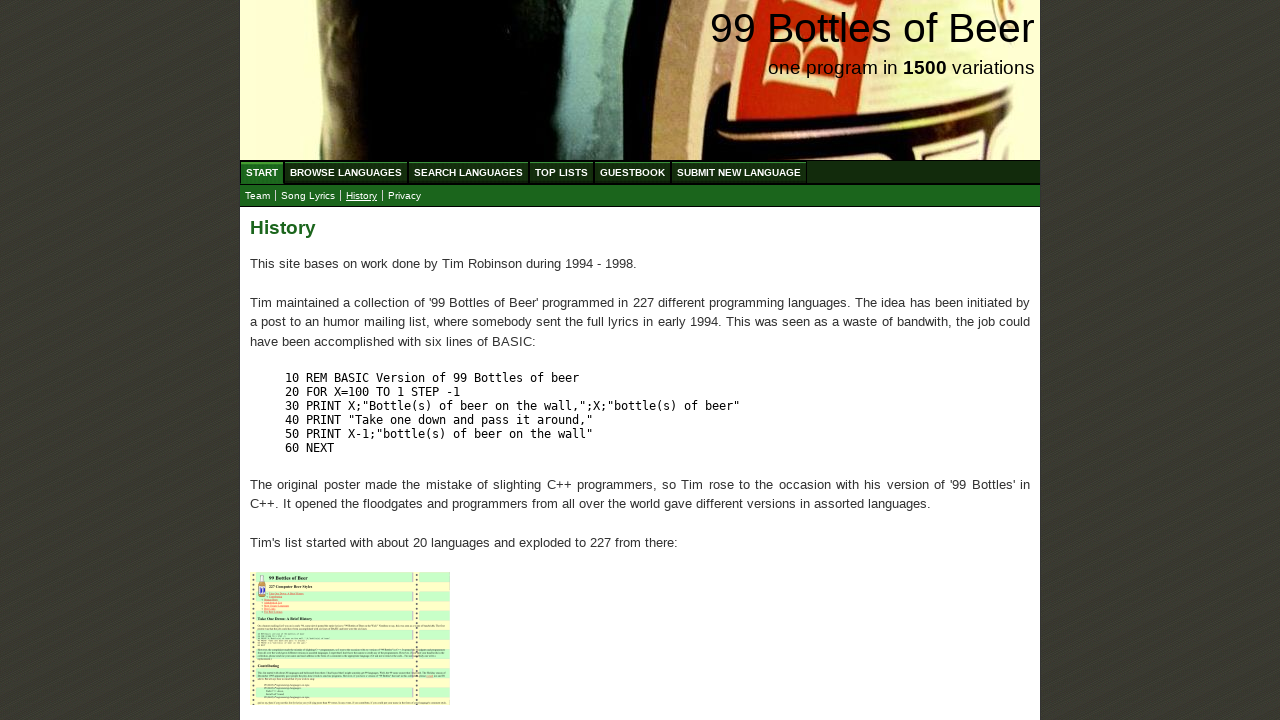

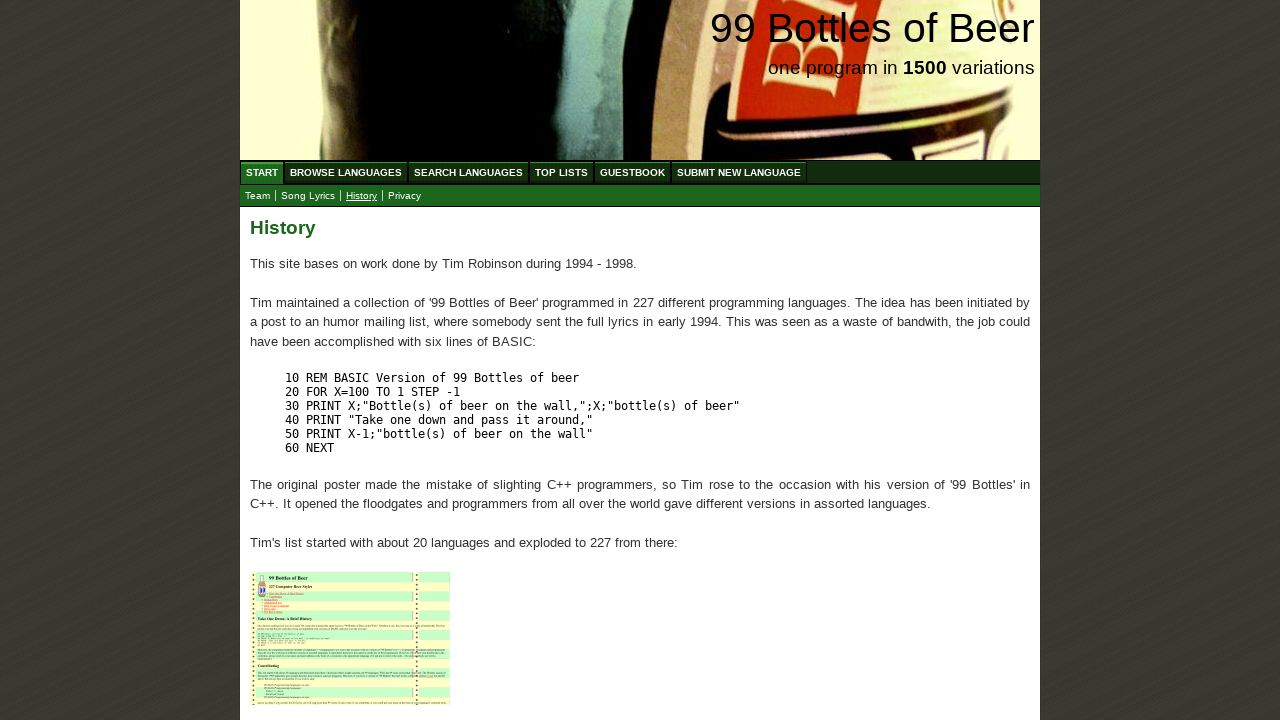